Tests radio button selection functionality by clicking three different radio buttons using different locator strategies (id, CSS selector, and XPath)

Starting URL: https://formy-project.herokuapp.com/radiobutton

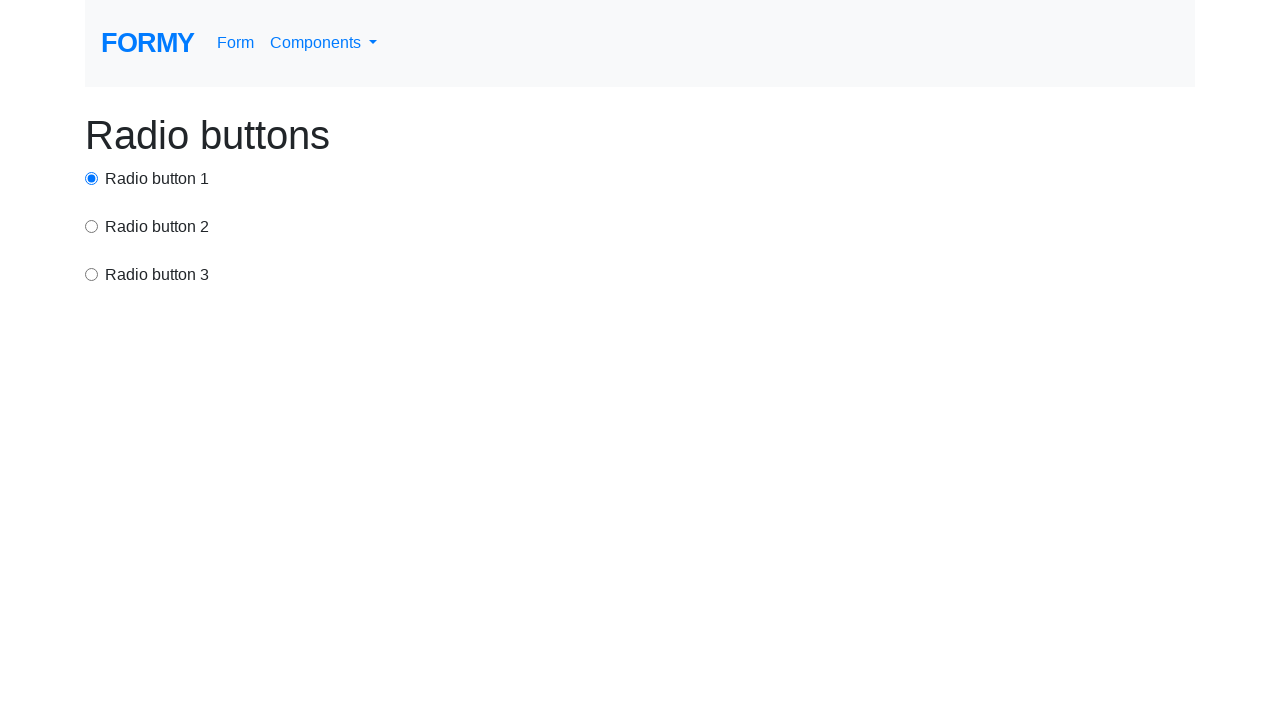

Clicked first radio button using id selector at (92, 178) on #radio-button-1
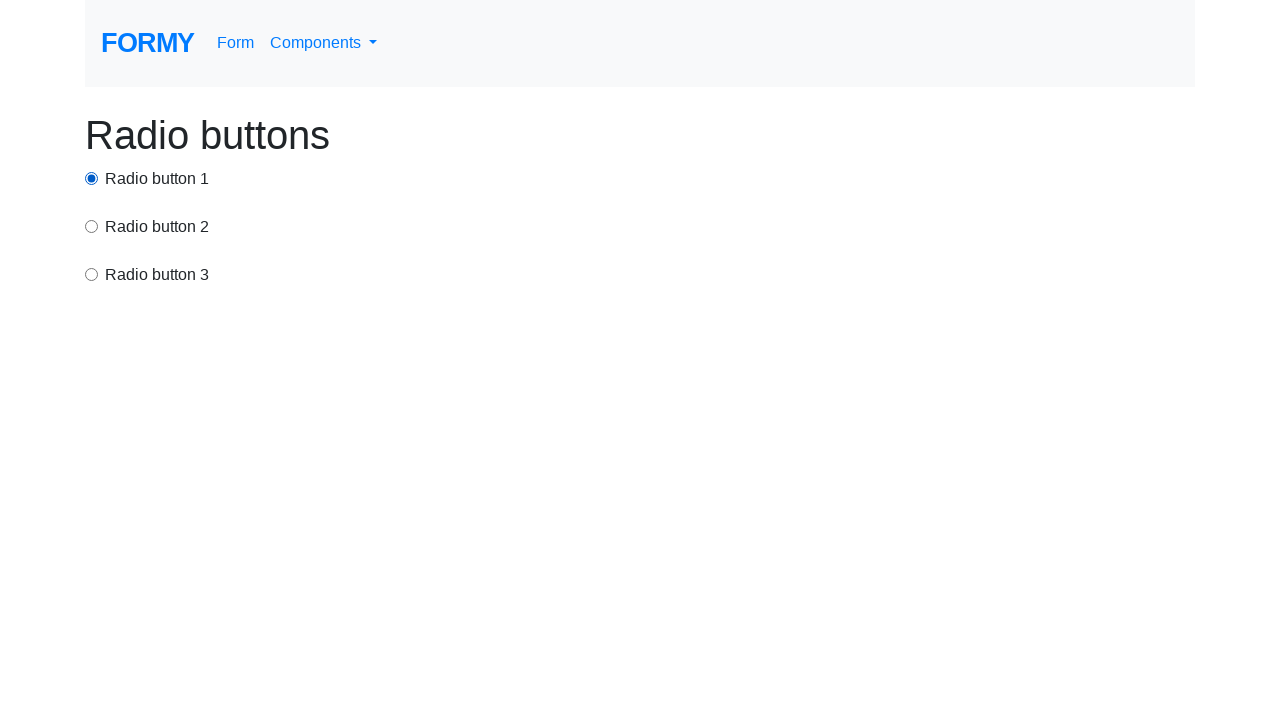

Clicked second radio button using CSS selector at (92, 226) on input[value='option2']
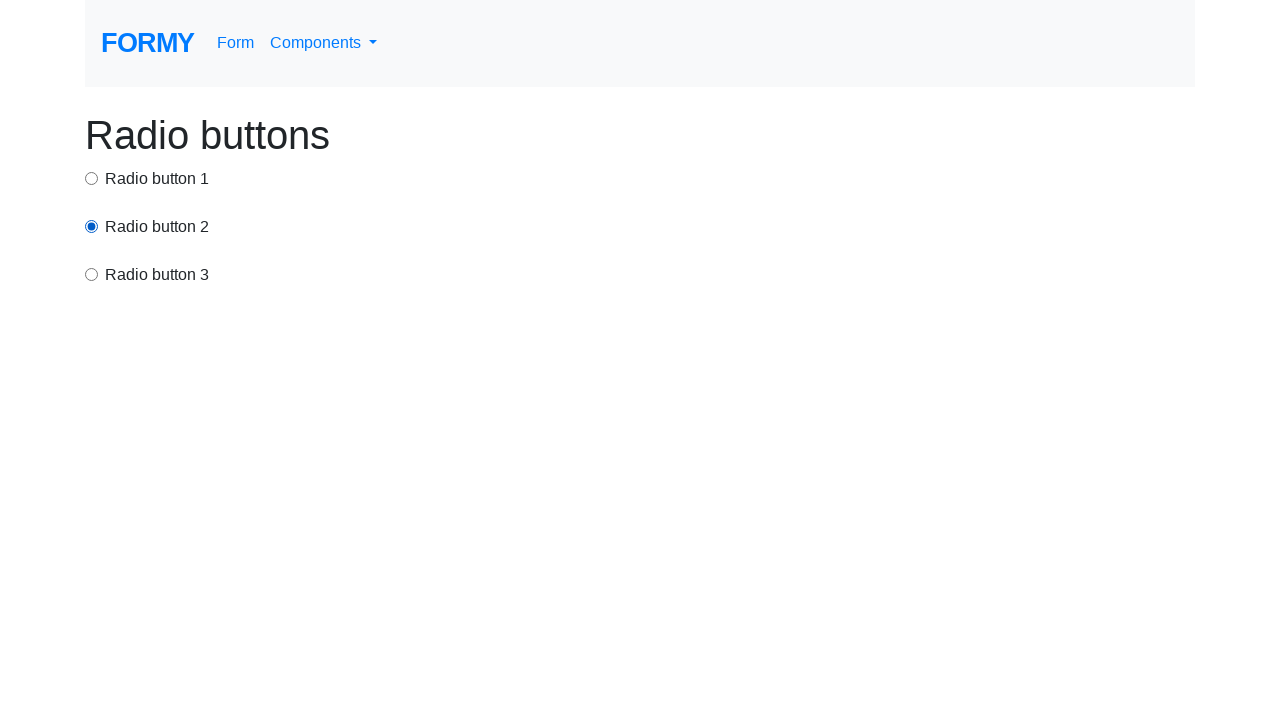

Clicked third radio button using XPath selector at (157, 275) on xpath=/html/body/div/div[3]/label
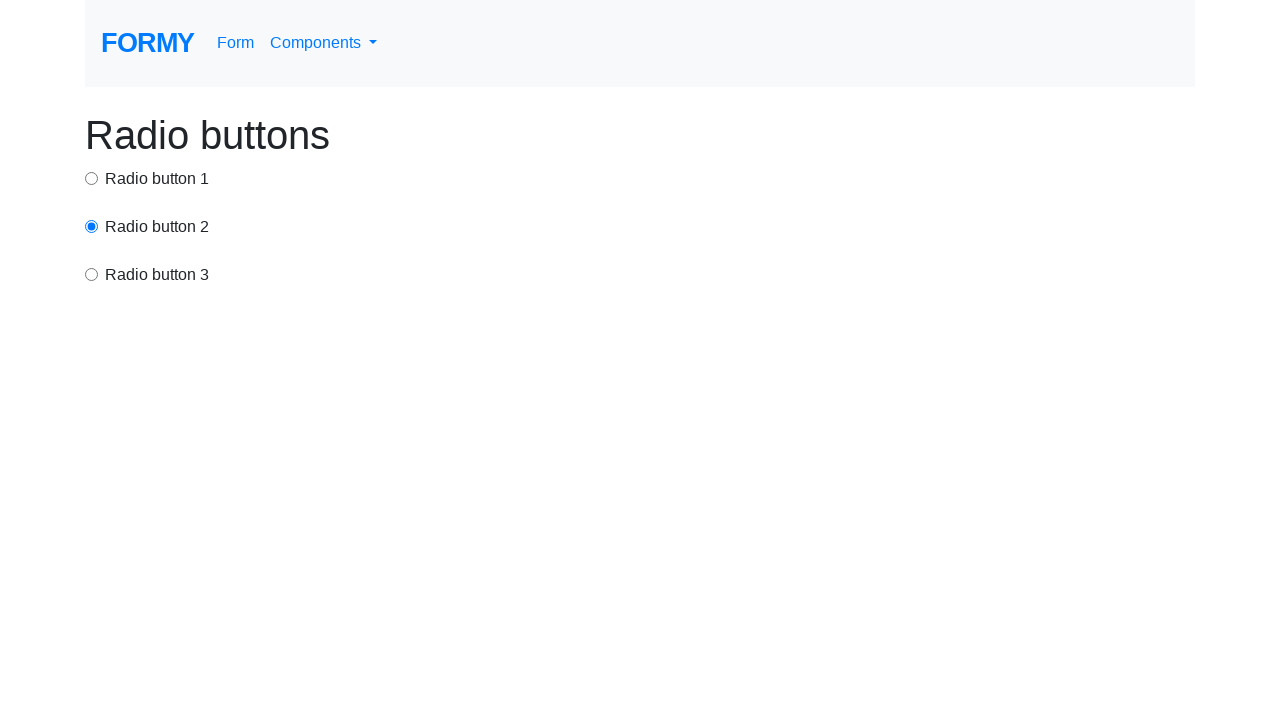

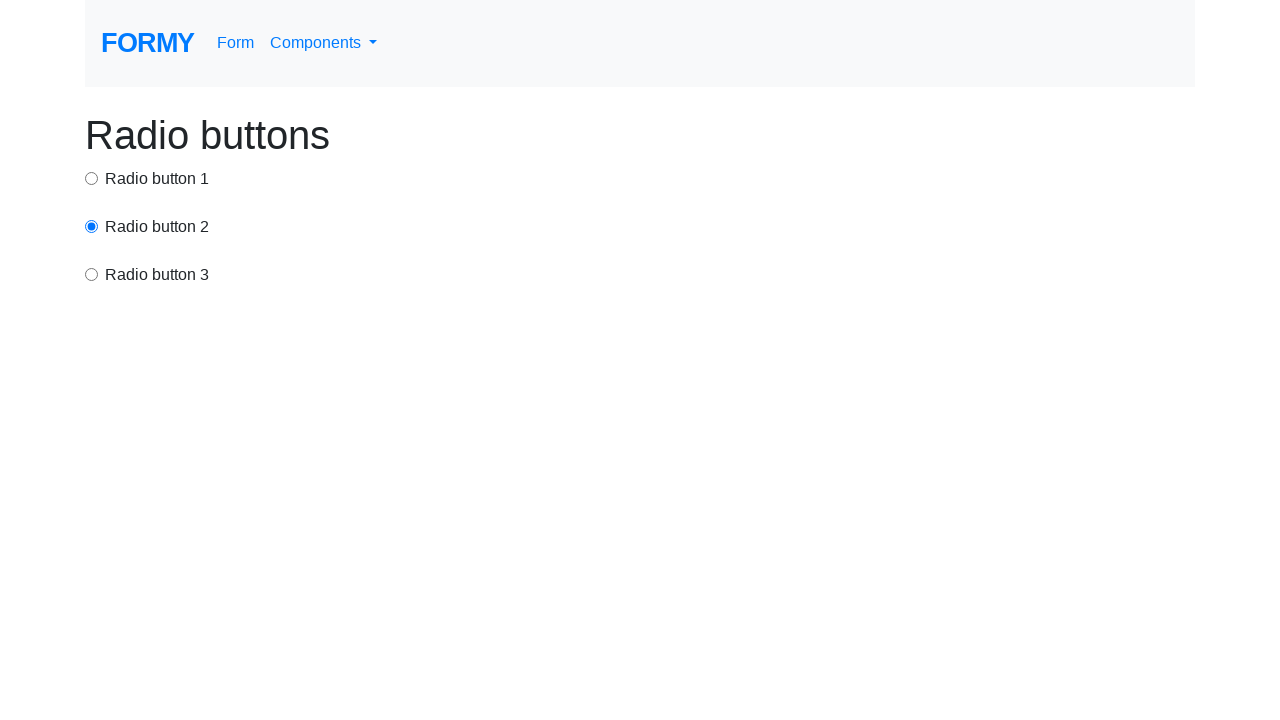